Tests that the 'toggle all' checkbox state updates correctly when tasks are individually completed or uncompleted.

Starting URL: https://demo.playwright.dev/todomvc

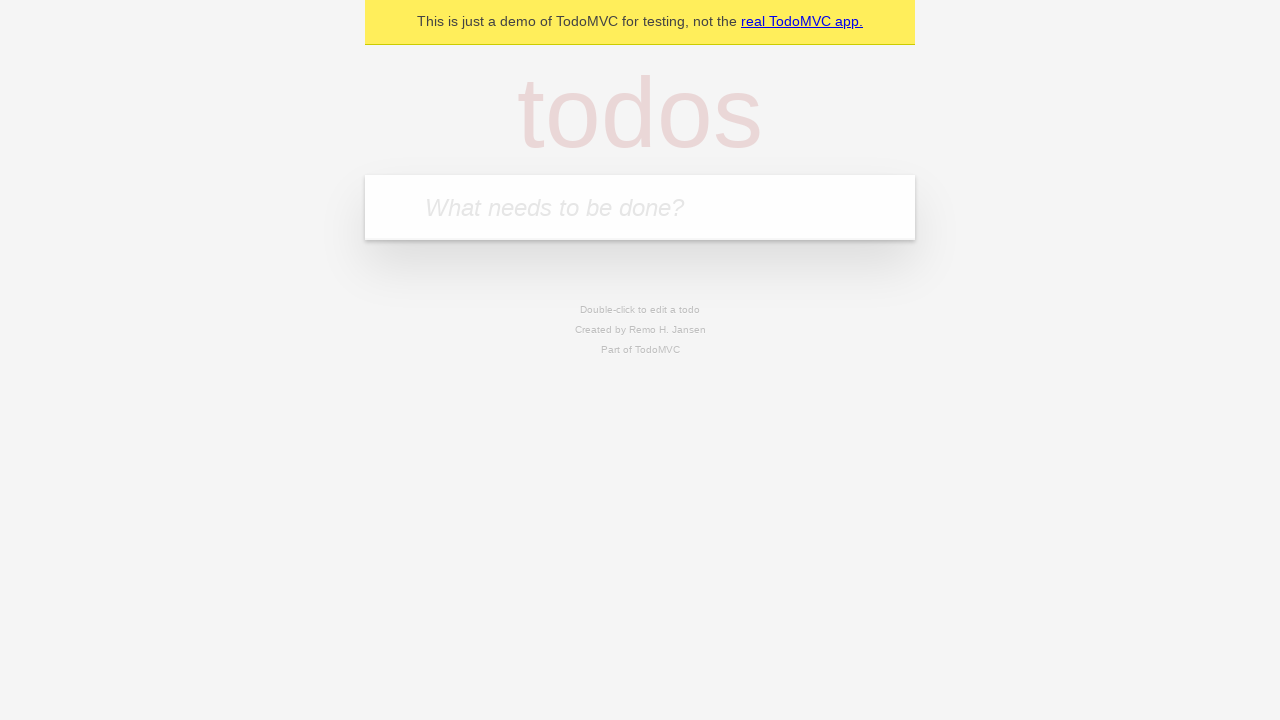

Filled new todo input with first task on .new-todo
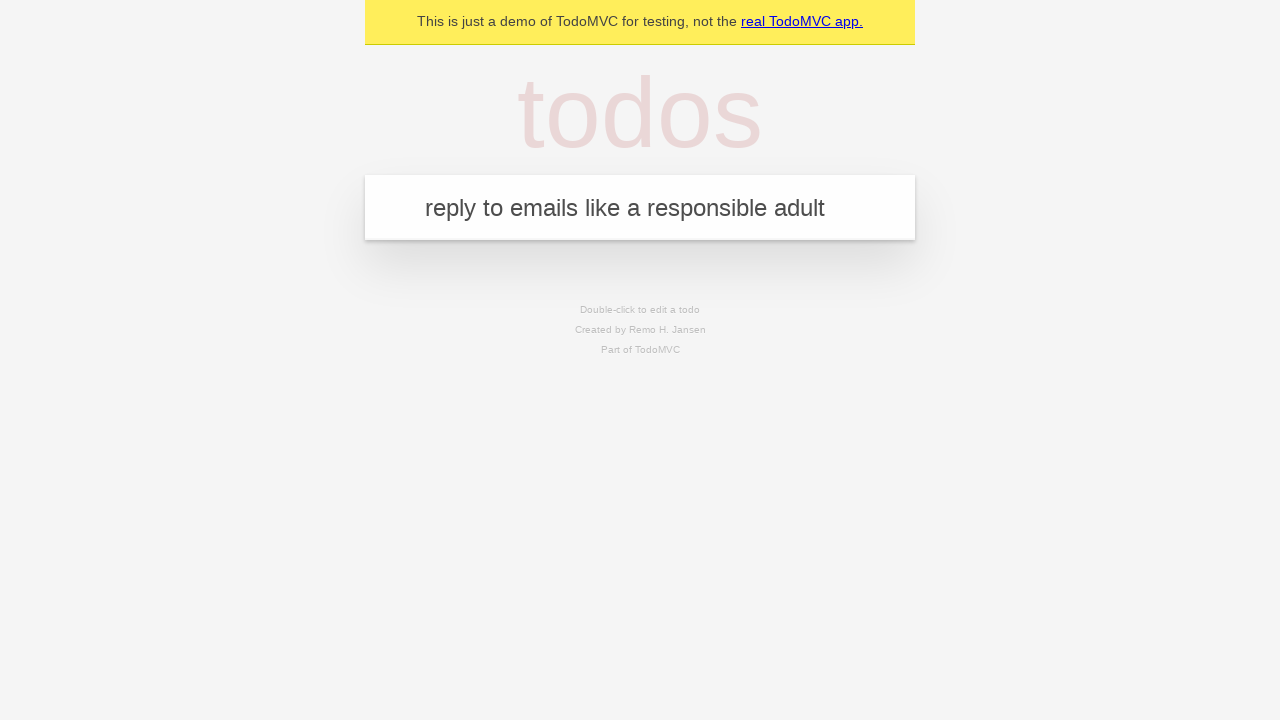

Pressed Enter to add first task on .new-todo
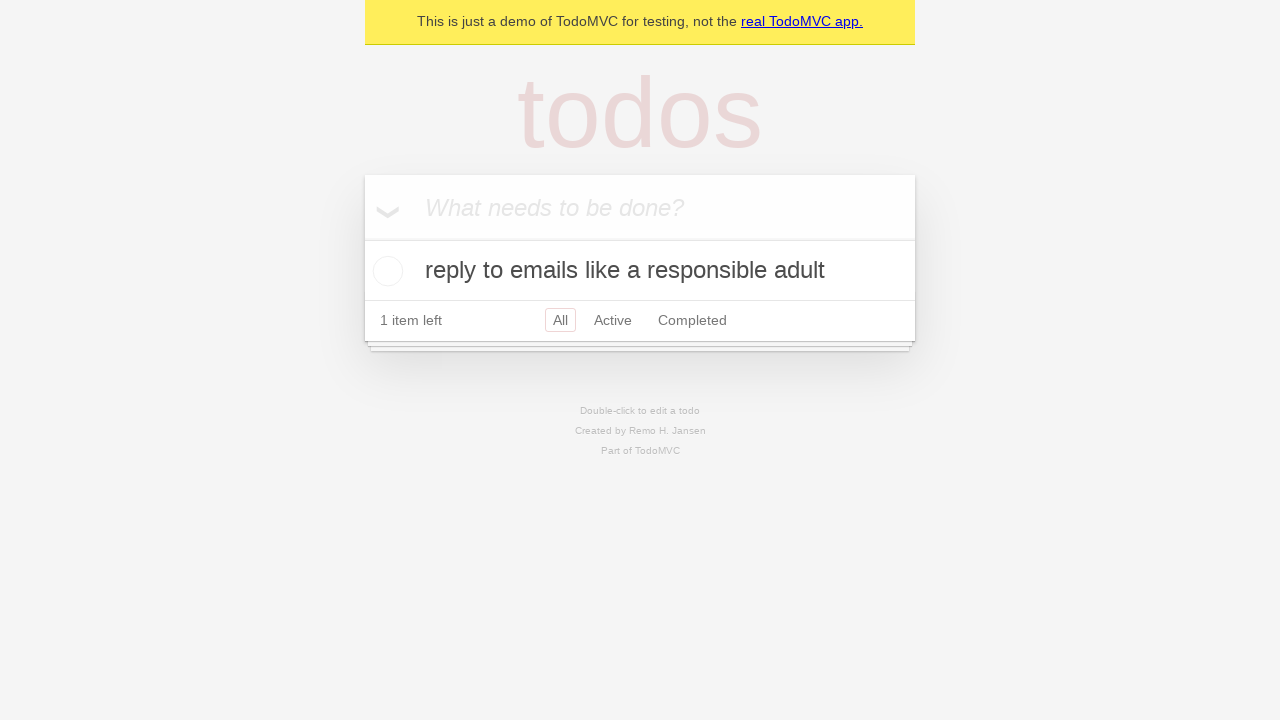

Filled new todo input with second task on .new-todo
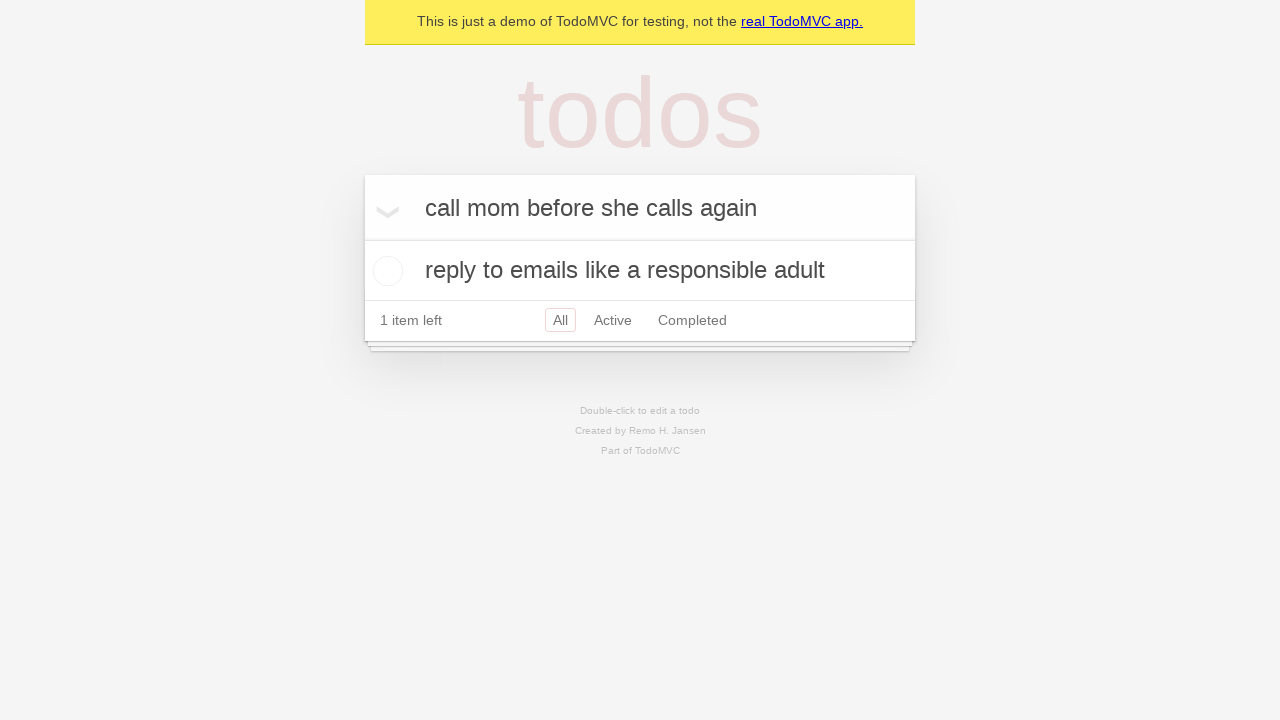

Pressed Enter to add second task on .new-todo
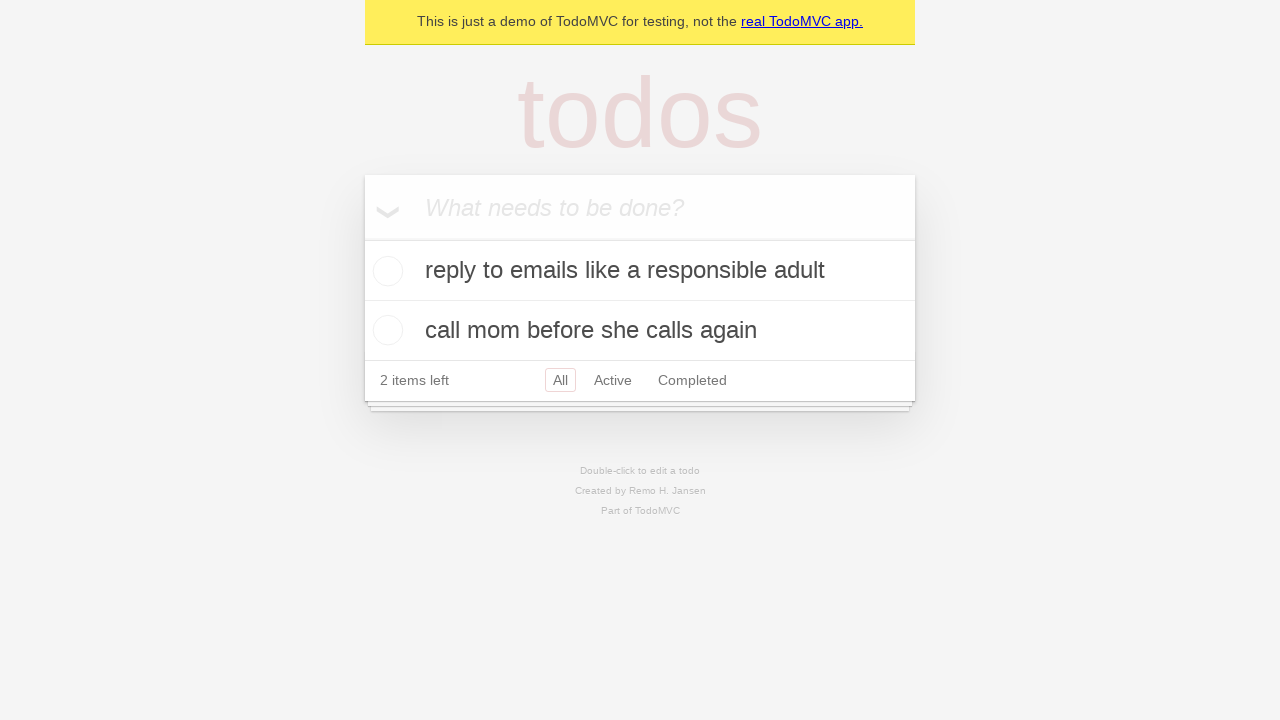

Filled new todo input with third task on .new-todo
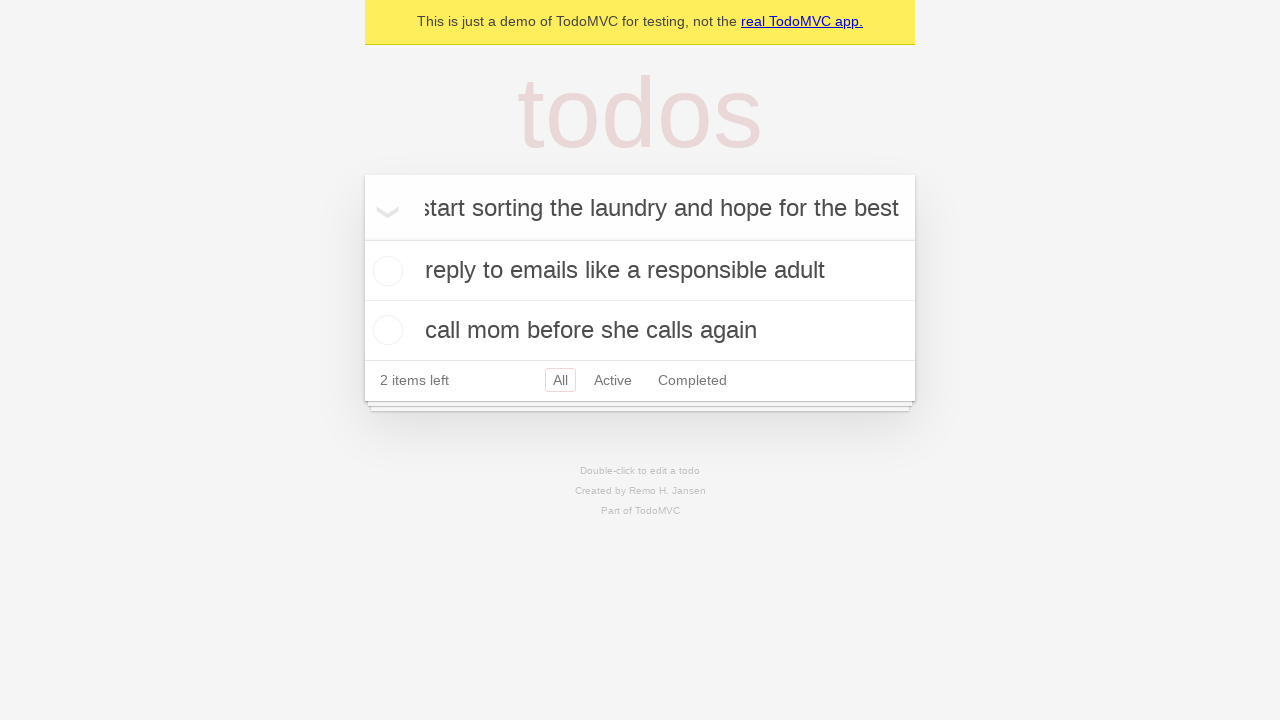

Pressed Enter to add third task on .new-todo
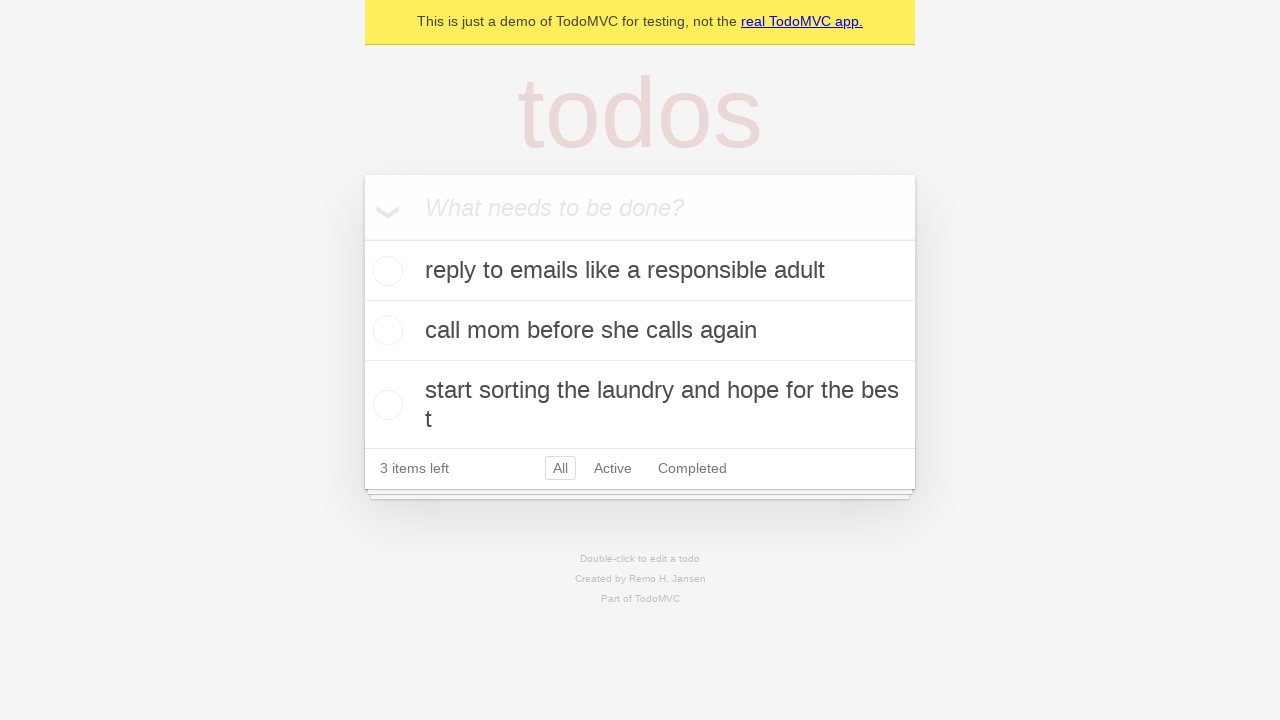

All three tasks loaded in the todo list
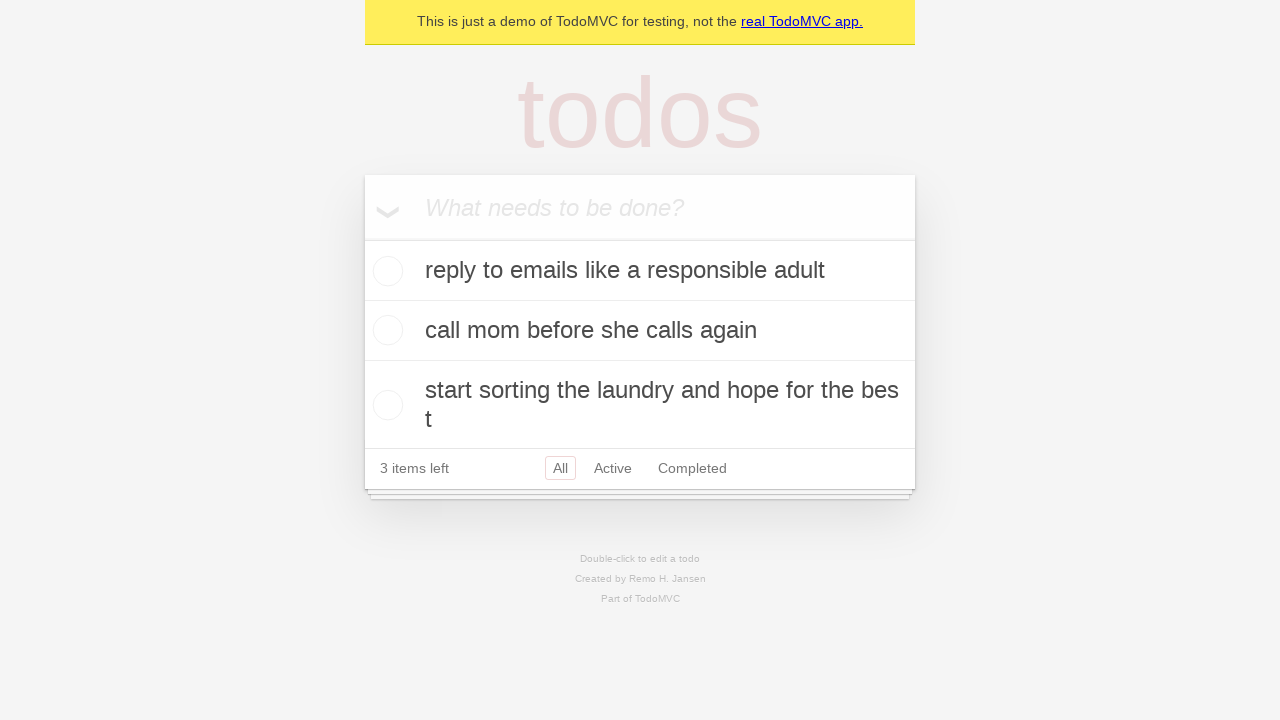

Clicked toggle-all checkbox to mark all tasks as completed at (362, 238) on .toggle-all
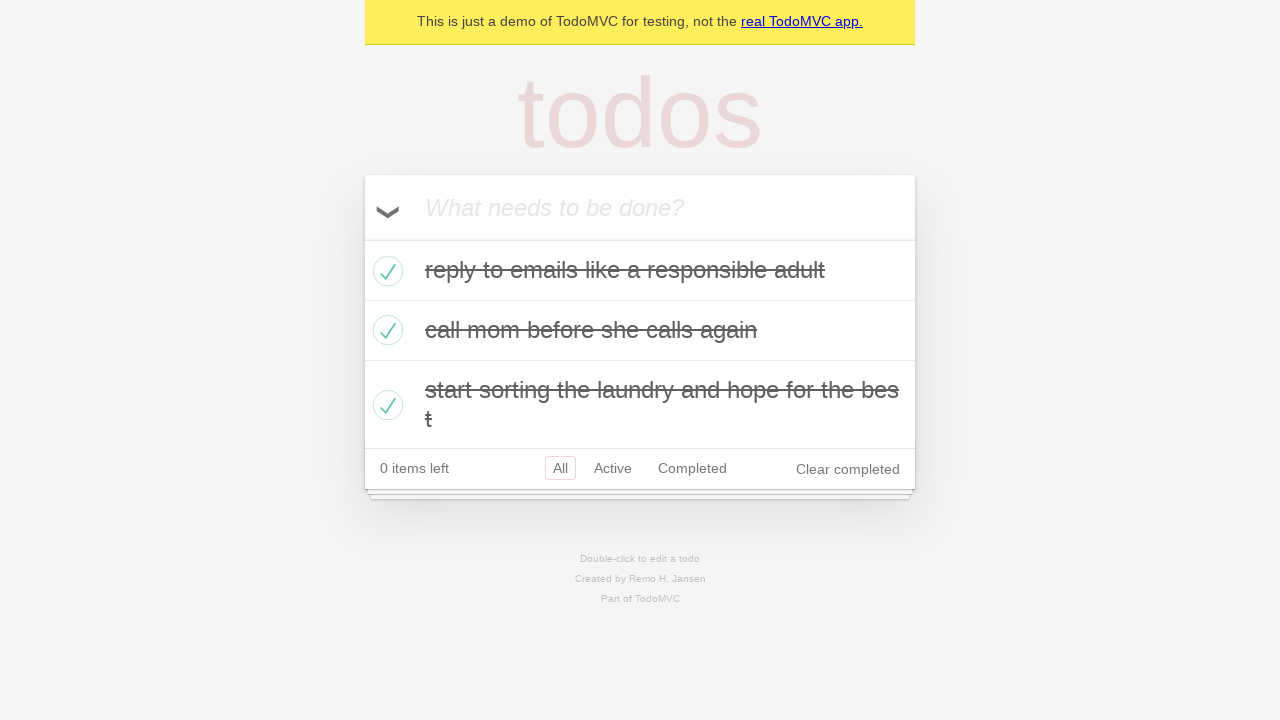

All tasks marked as completed, item count shows 0 items left
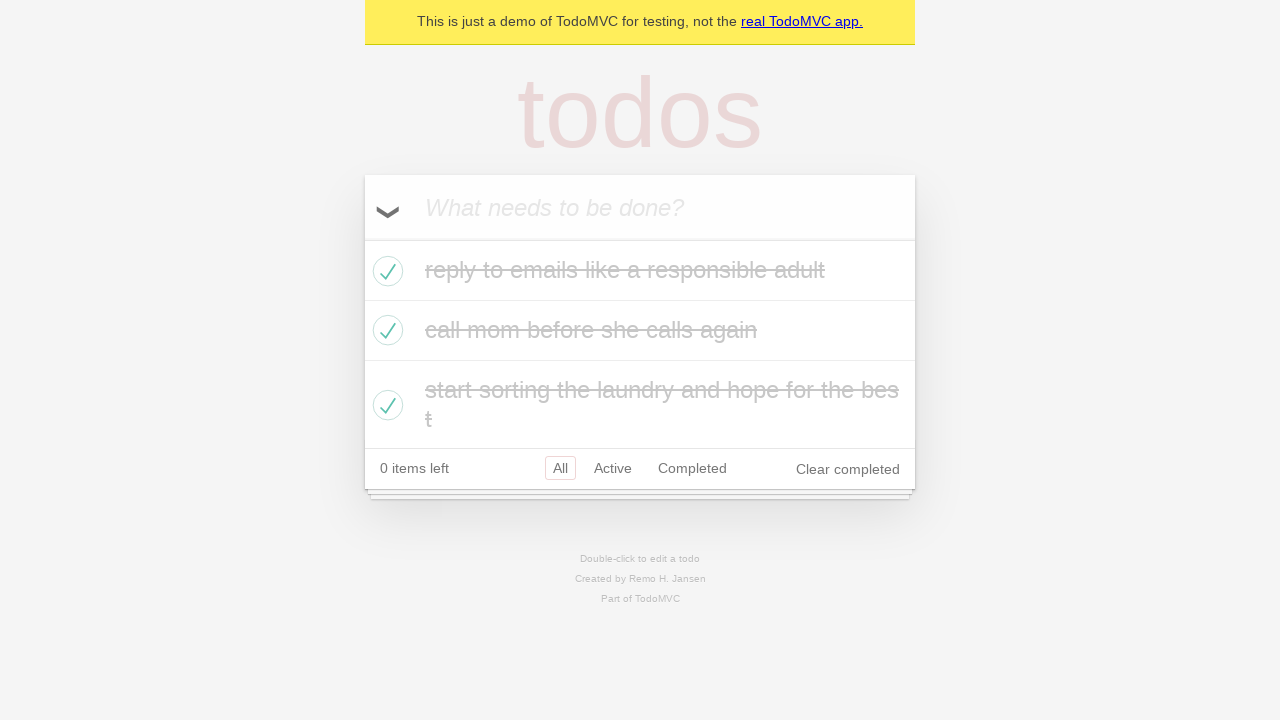

Clicked toggle on first task to mark it as uncompleted at (385, 271) on .todo-list li >> nth=0 >> .toggle
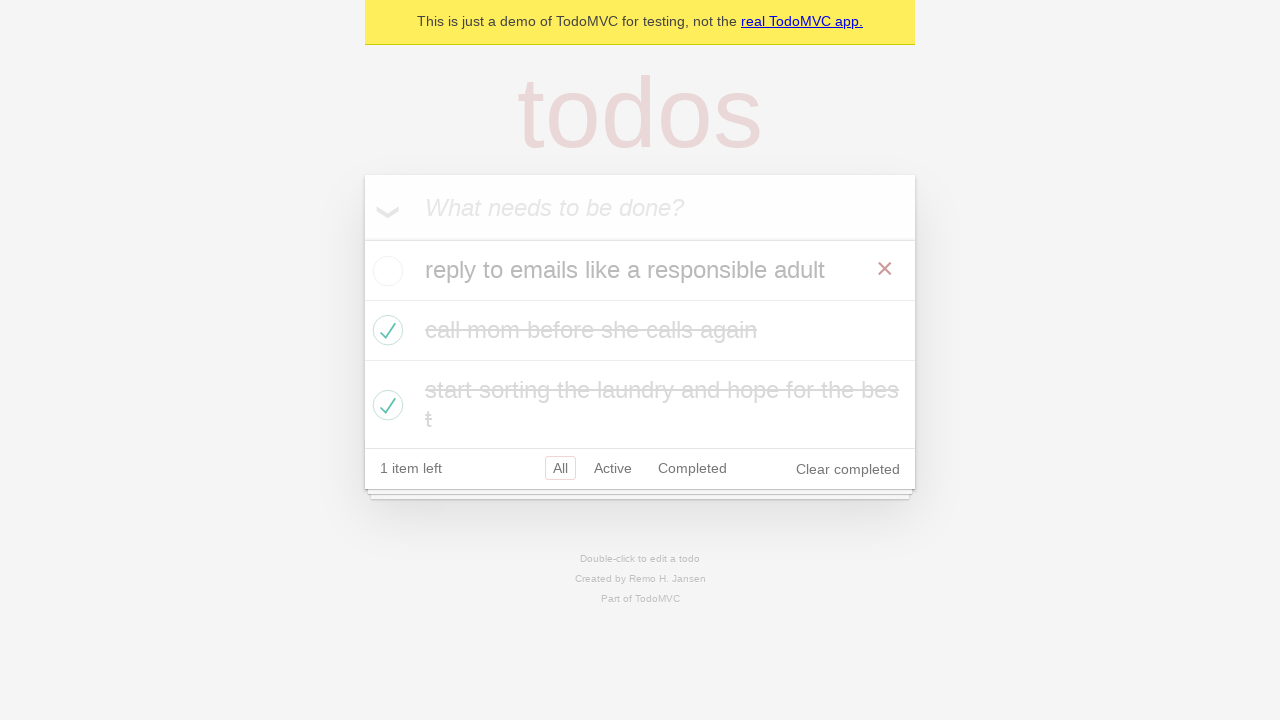

First task uncompleted, item count shows 1 item left
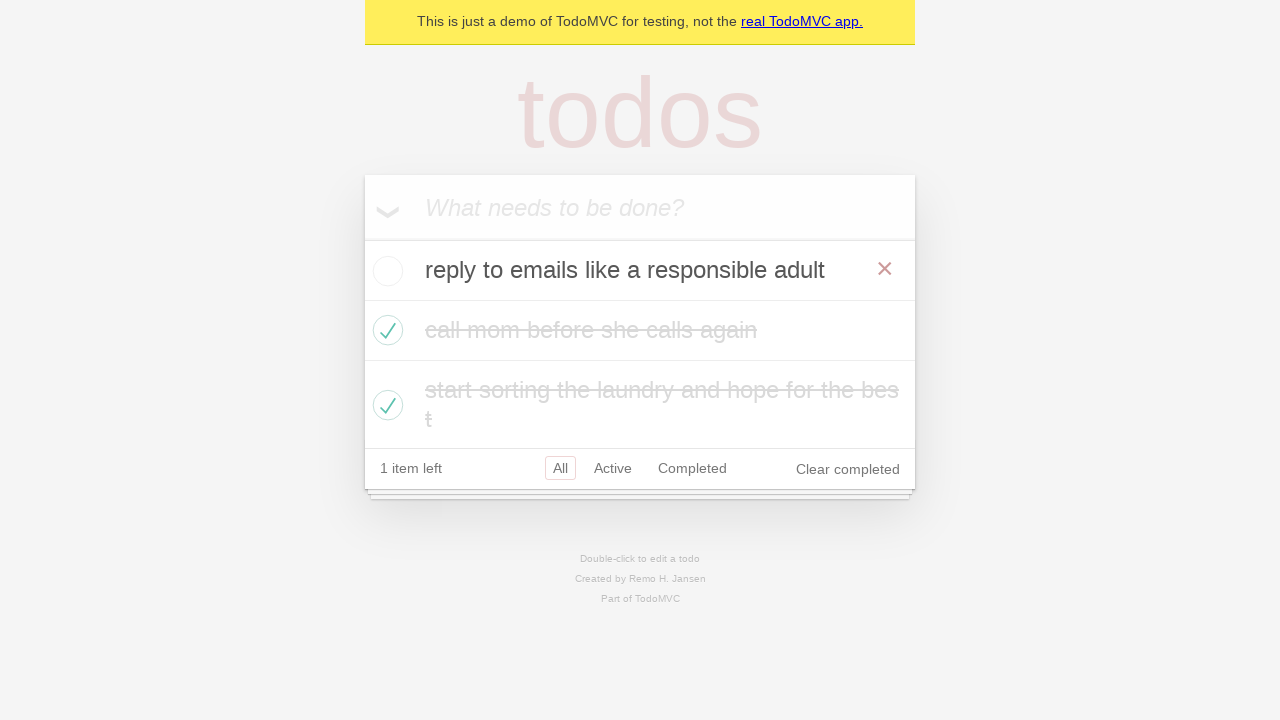

Clicked toggle on first task to mark it as completed again at (385, 271) on .todo-list li >> nth=0 >> .toggle
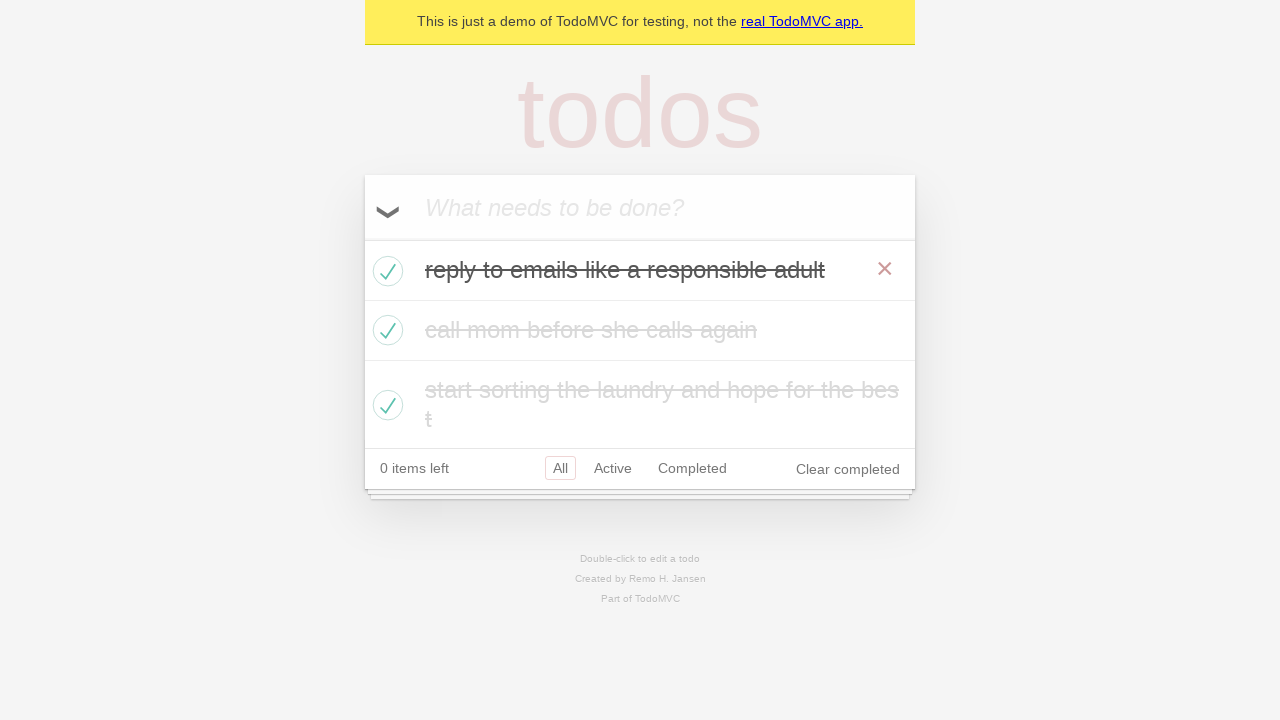

First task completed again, all tasks completed, item count shows 0 items left
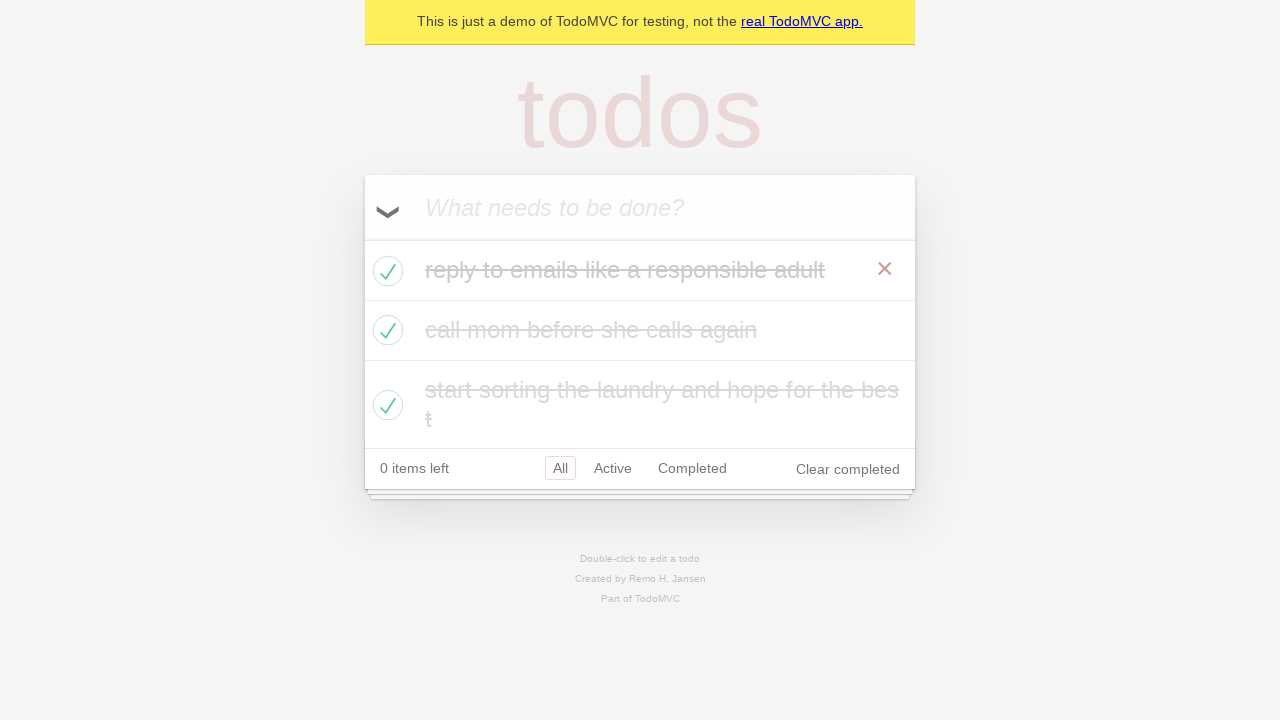

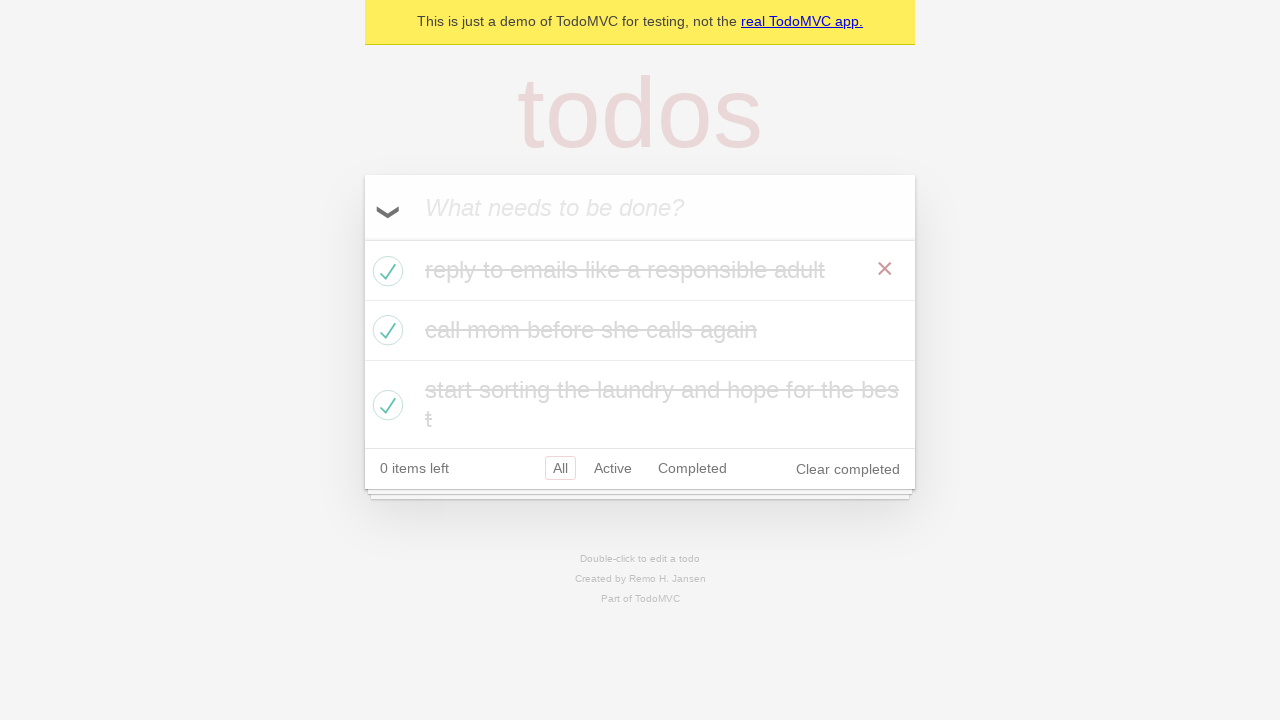